Tests the search functionality on SeleniumBase documentation site by typing a search query, clicking on a search result, and verifying the page title contains the expected text.

Starting URL: https://seleniumbase.io/help_docs/install/

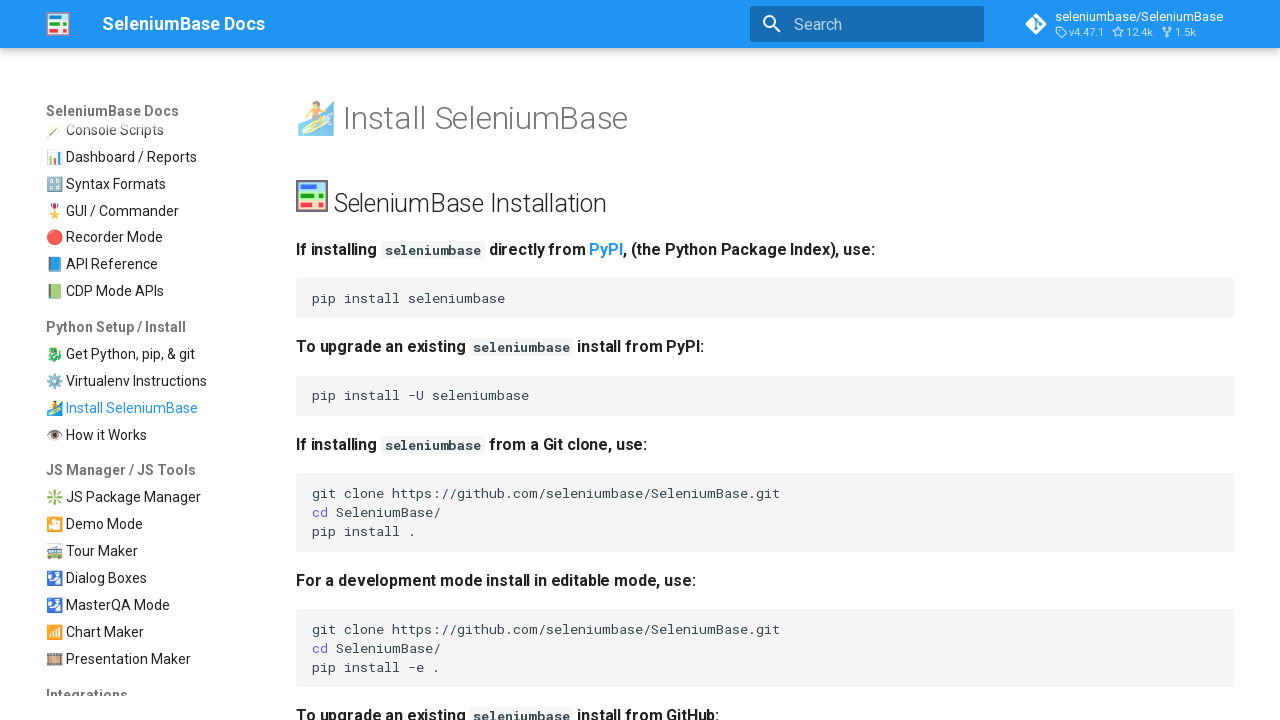

Filled search field with 'GUI Commander' on input[aria-label="Search"]
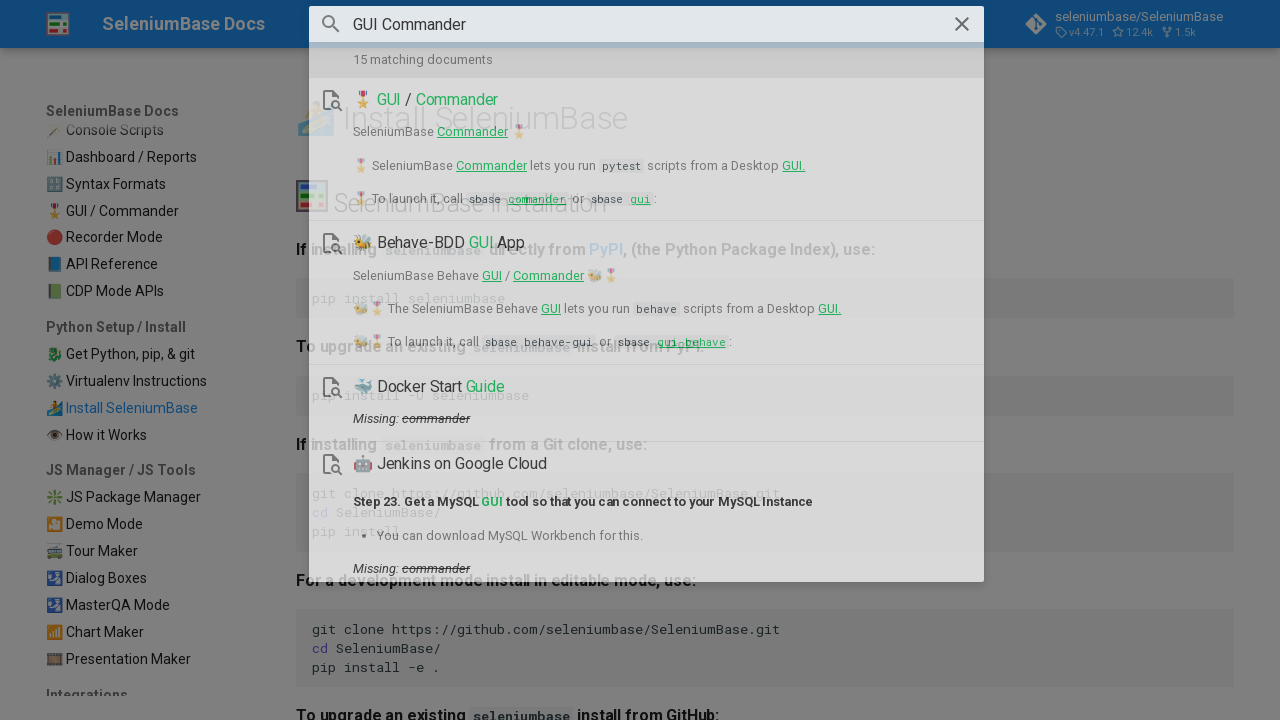

Clicked on search result containing 'Commander' at (444, 100) on mark:has-text("Commander")
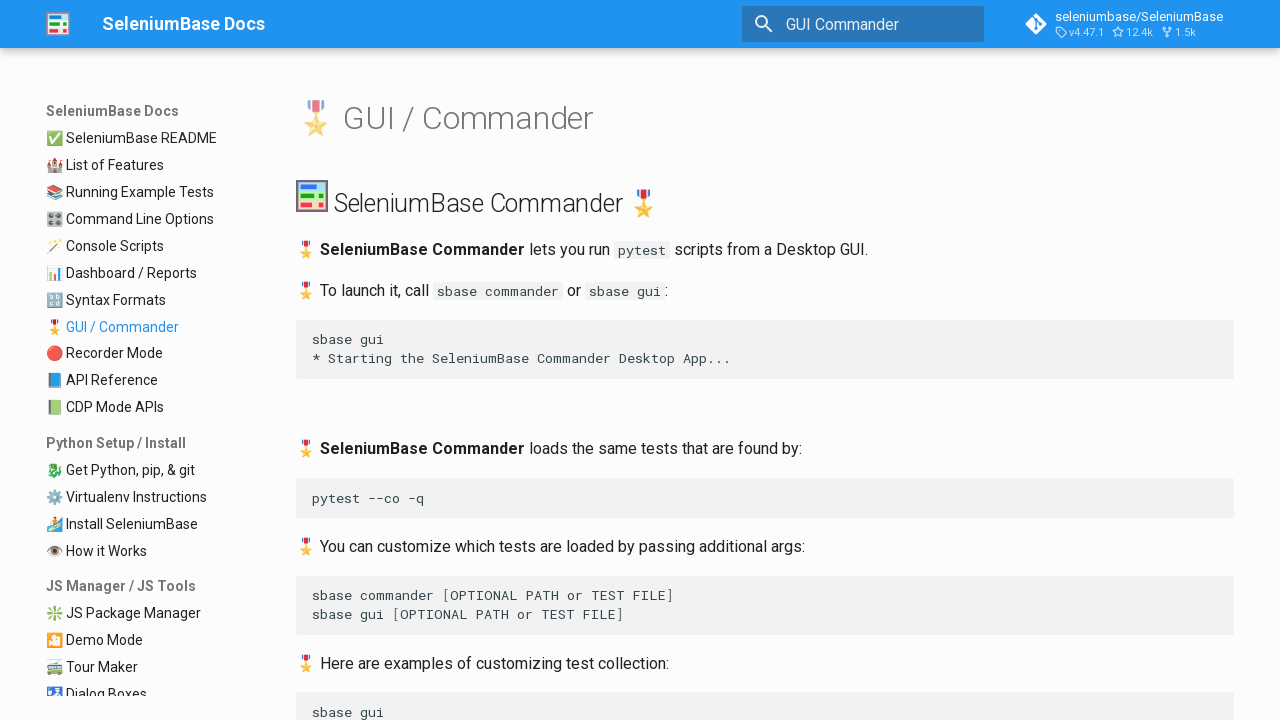

Verified page title contains 'GUI / Commander'
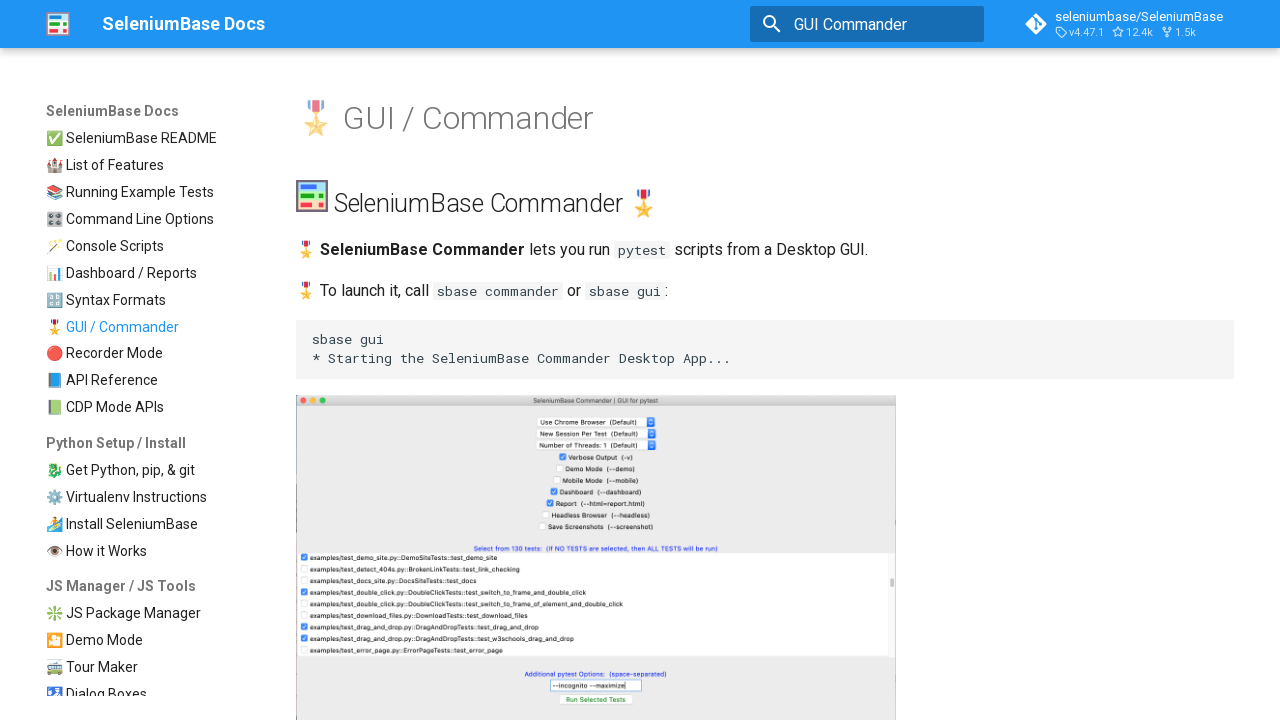

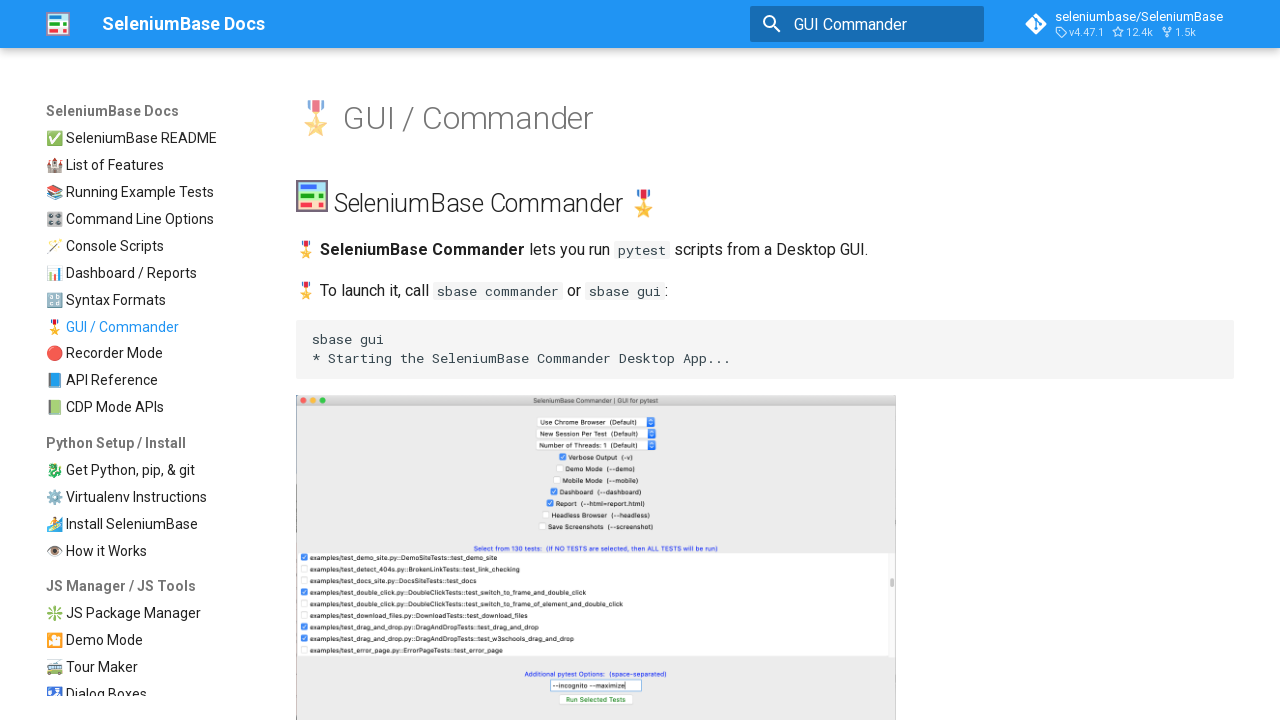